Tests file upload functionality by selecting a file, clicking upload, and verifying the success message displays "File Uploaded!"

Starting URL: https://the-internet.herokuapp.com/upload

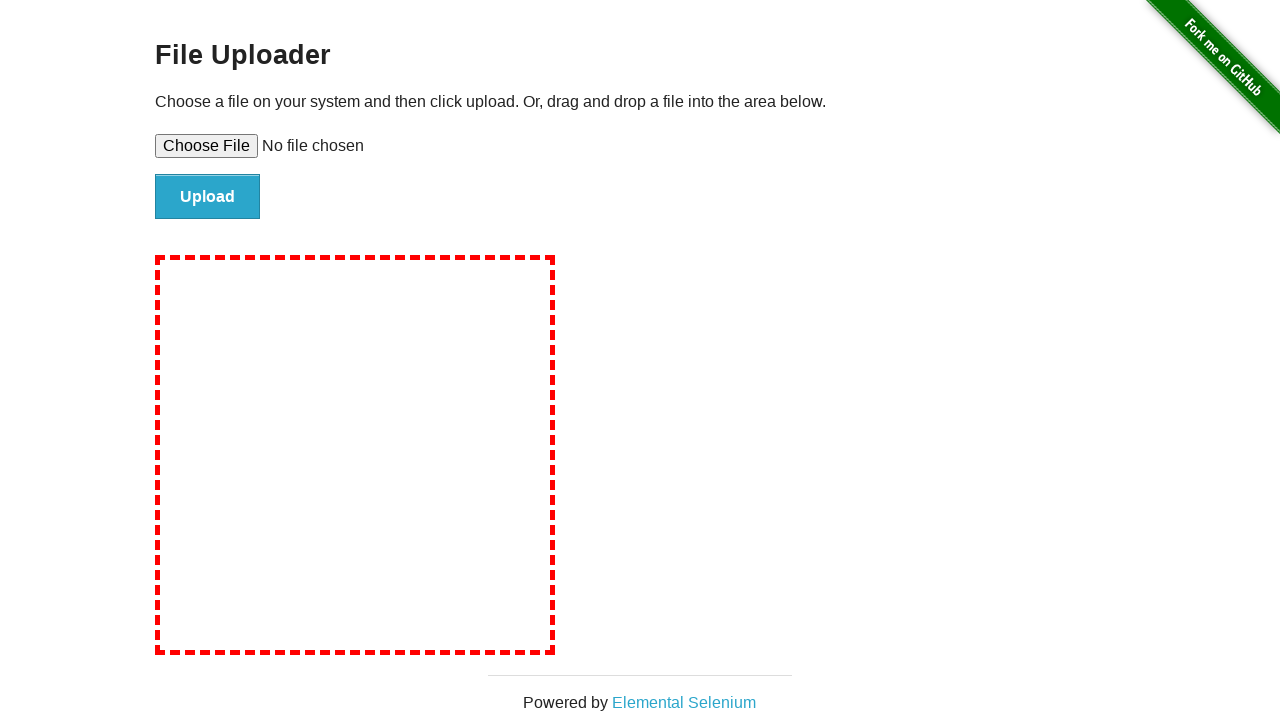

Created temporary test file with content
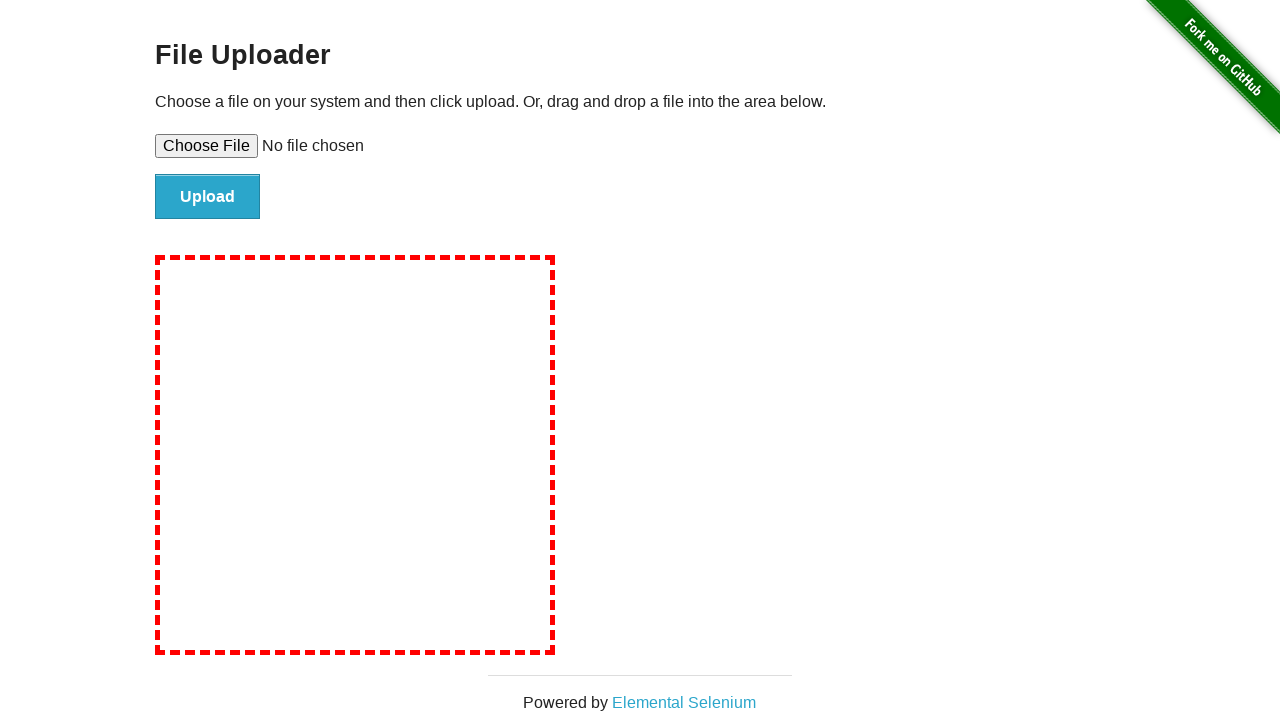

Selected file for upload using file input element
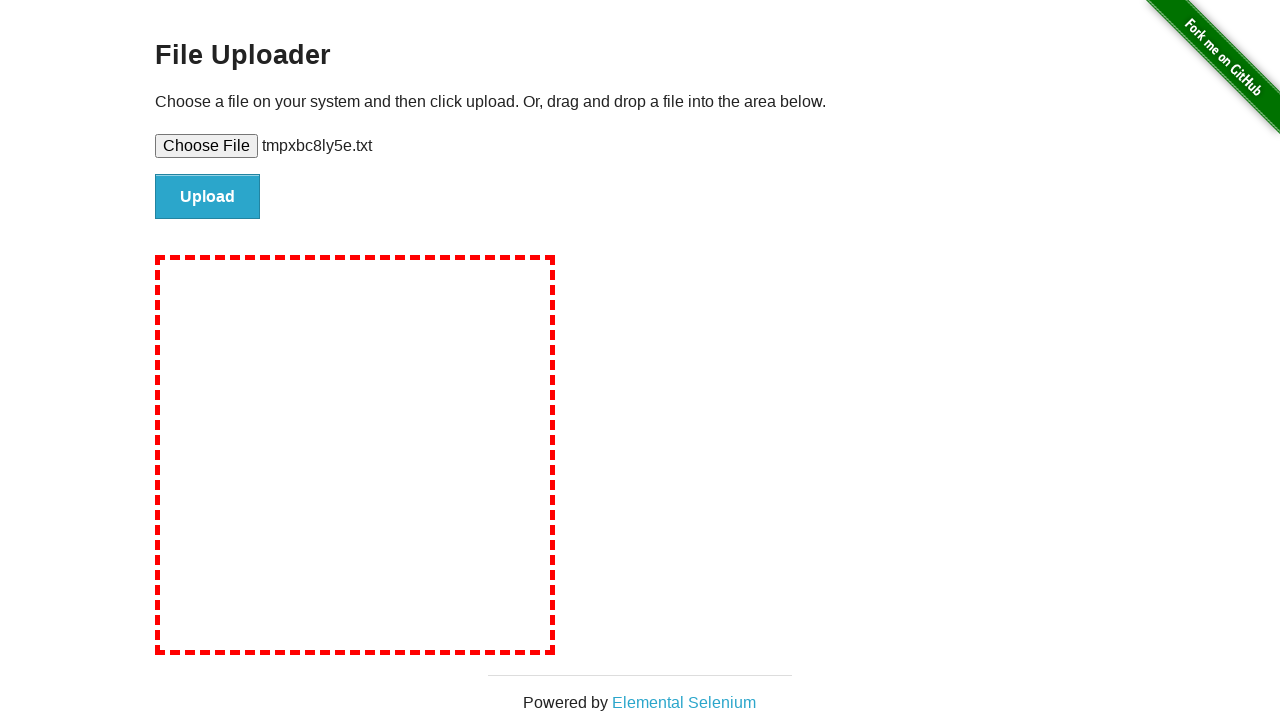

Clicked upload button to submit file at (208, 197) on #file-submit
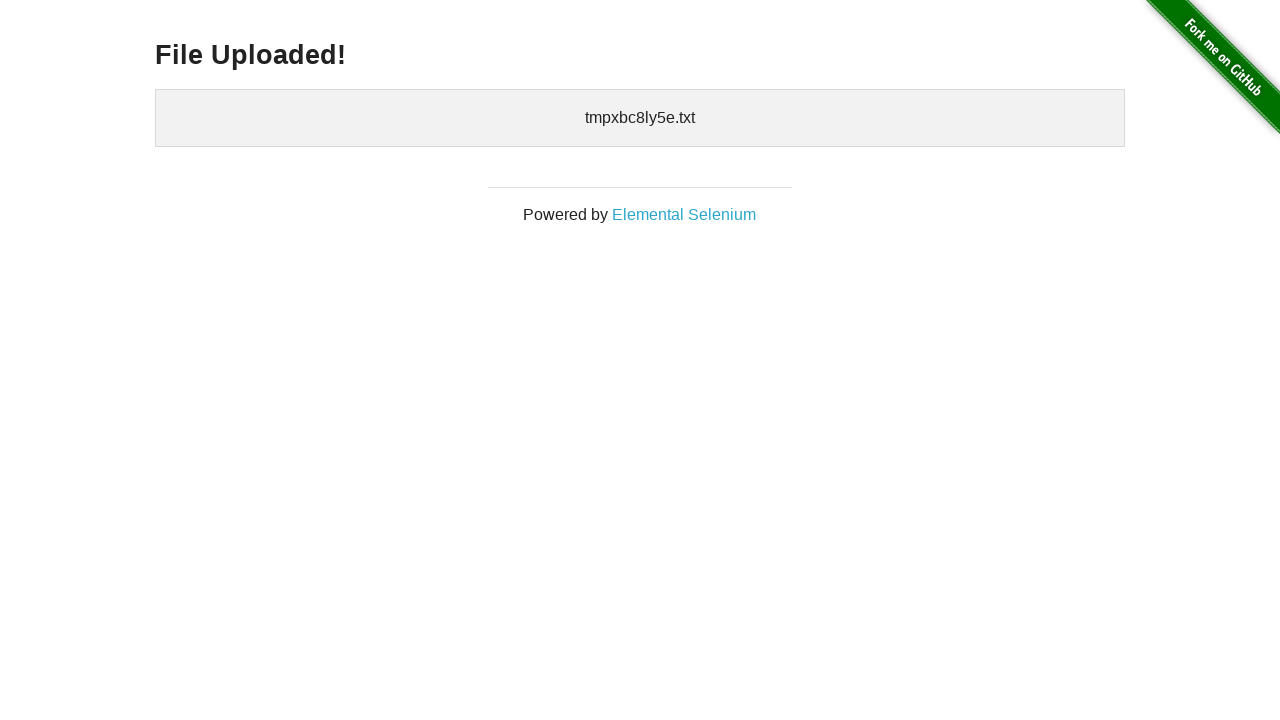

Success message header loaded
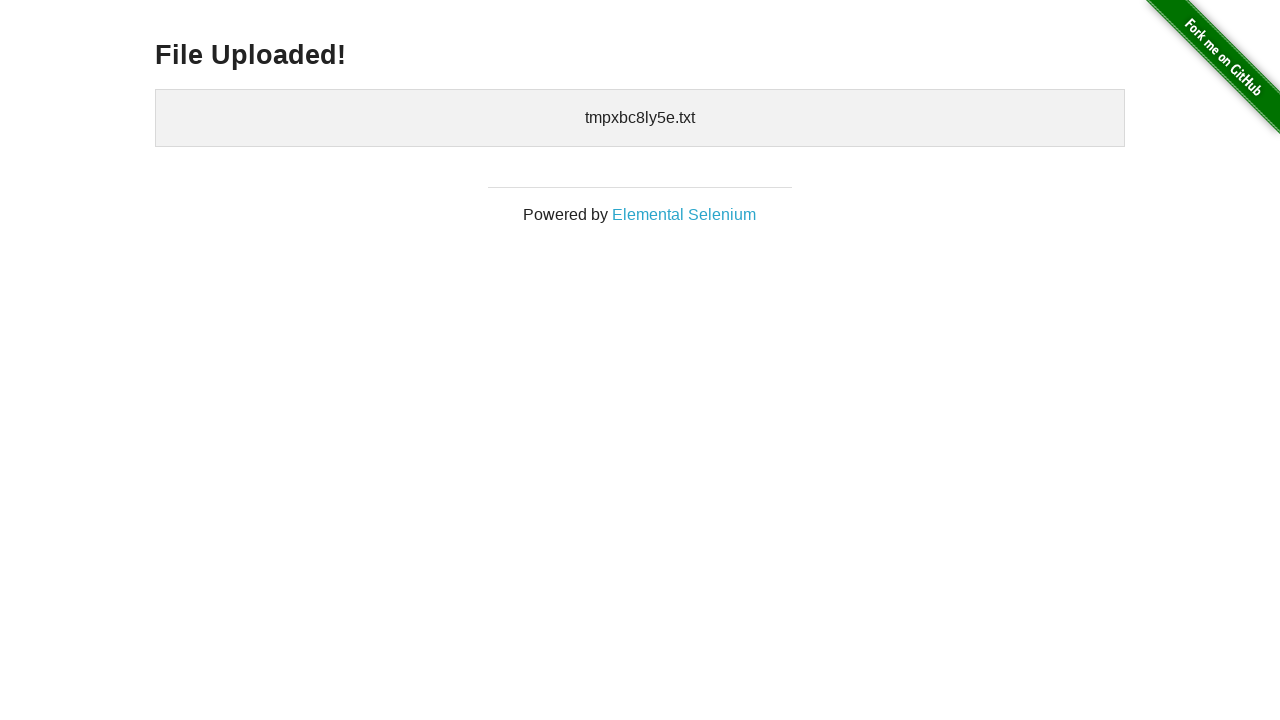

Extracted success message text: 'File Uploaded!'
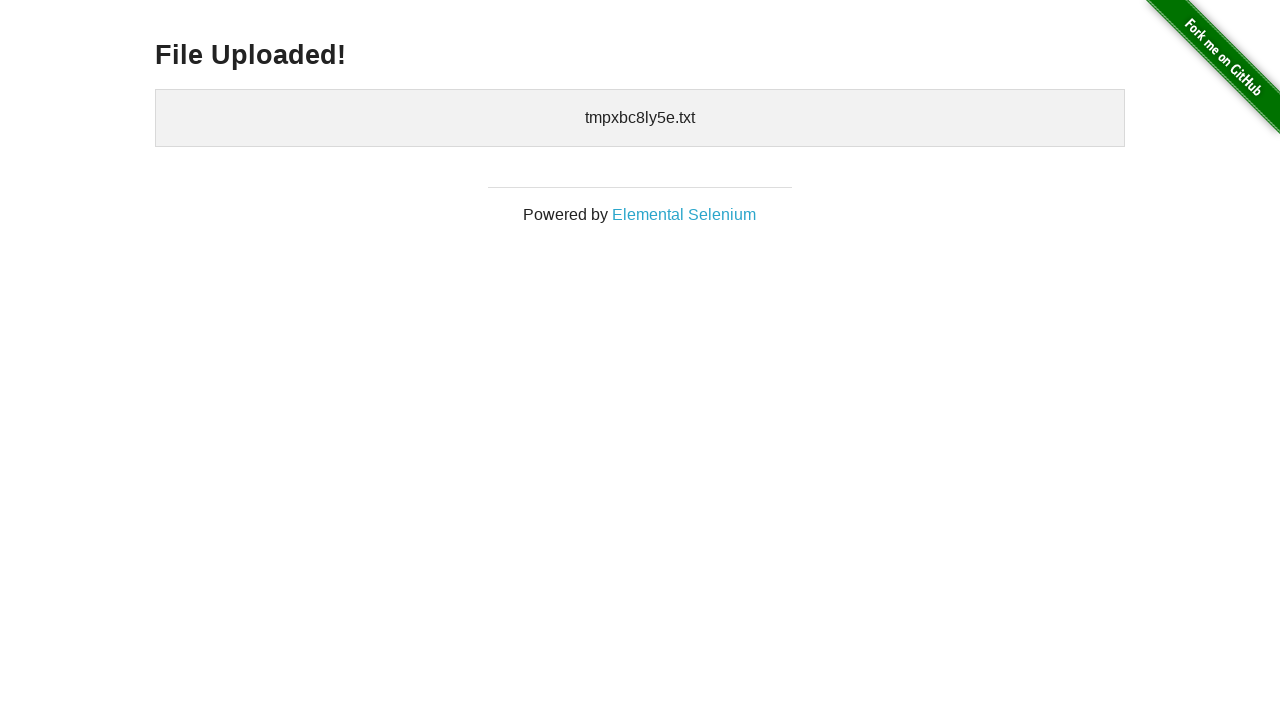

Verified success message displays 'File Uploaded!'
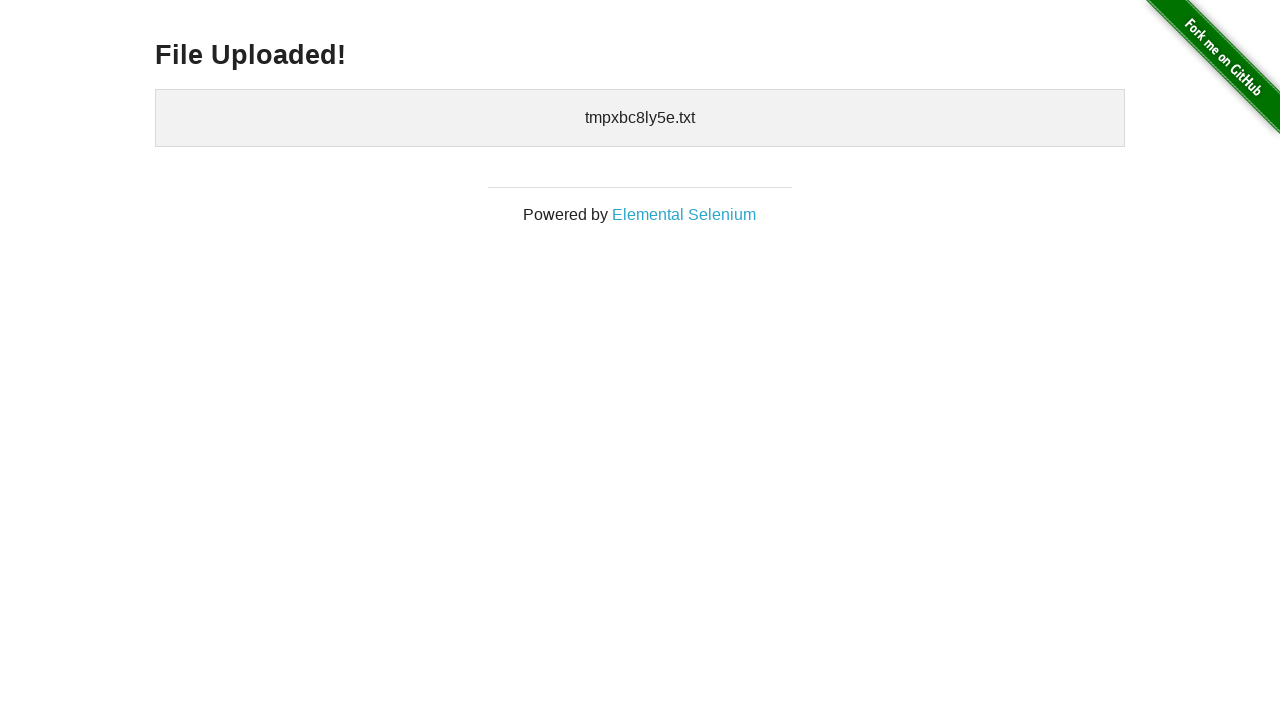

Cleaned up temporary test file
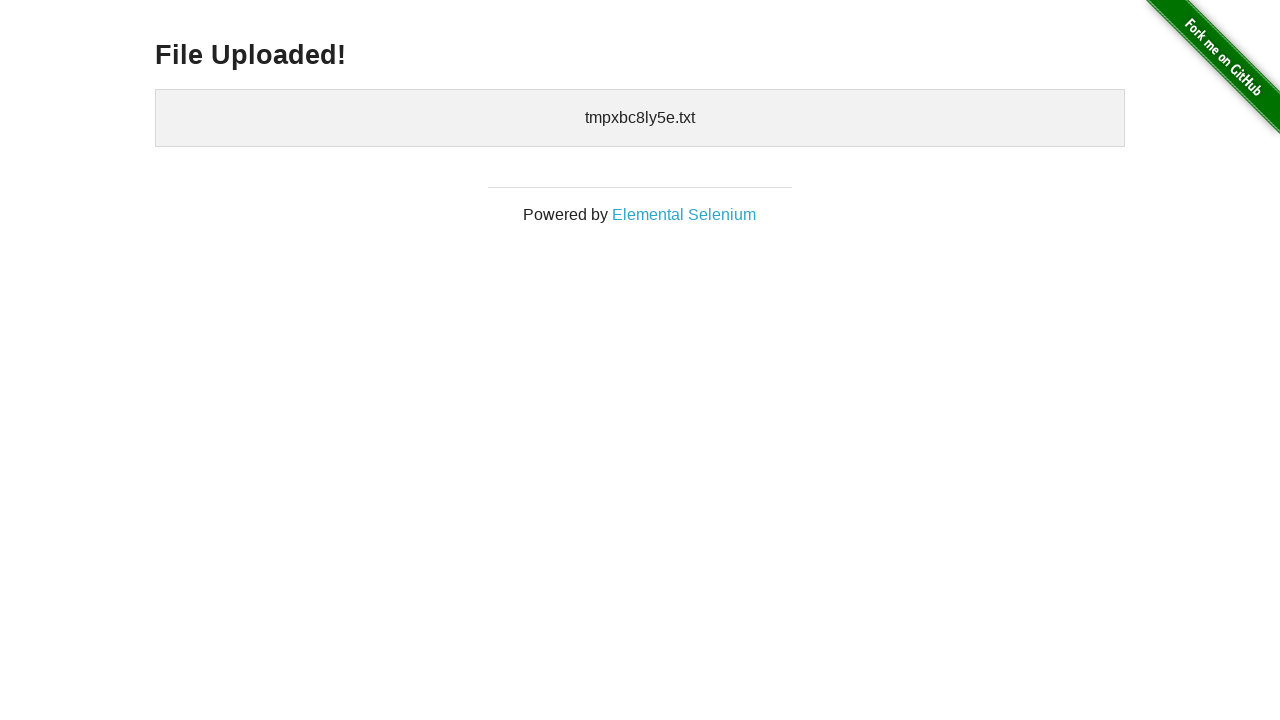

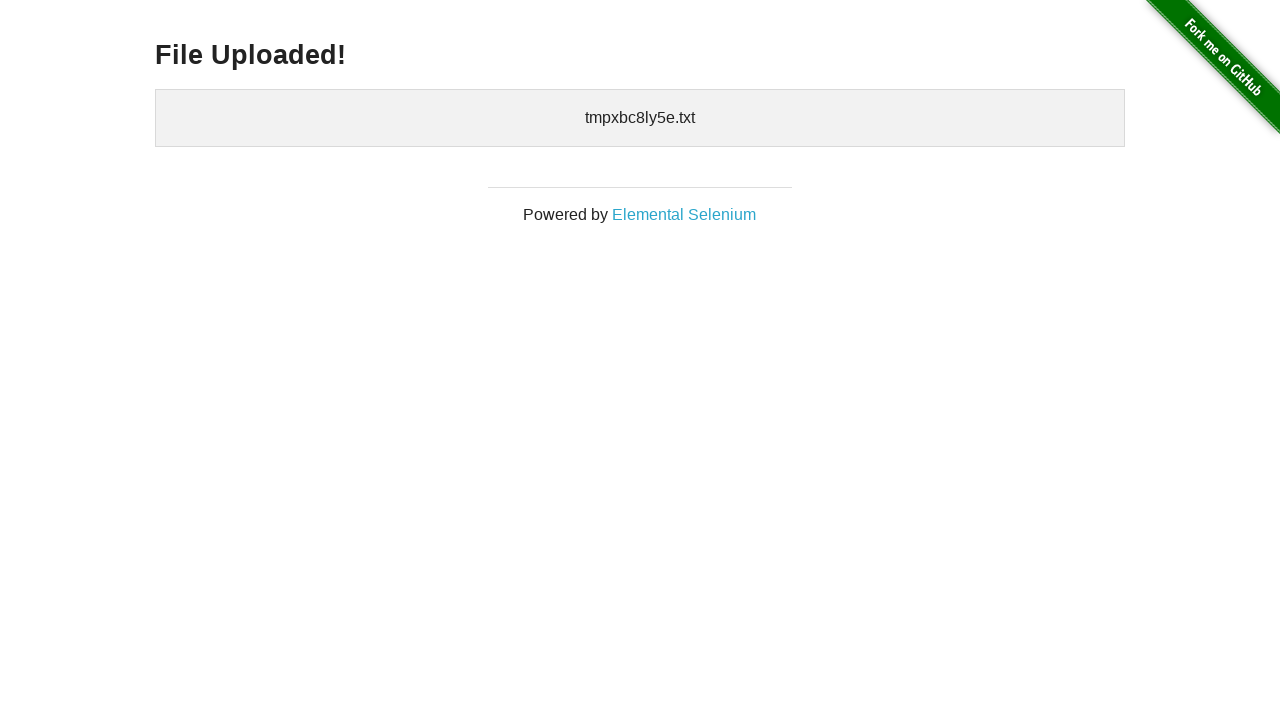